Tests clicking all checkbox inputs on the page using a loop

Starting URL: https://zimaev.github.io/checks-radios/

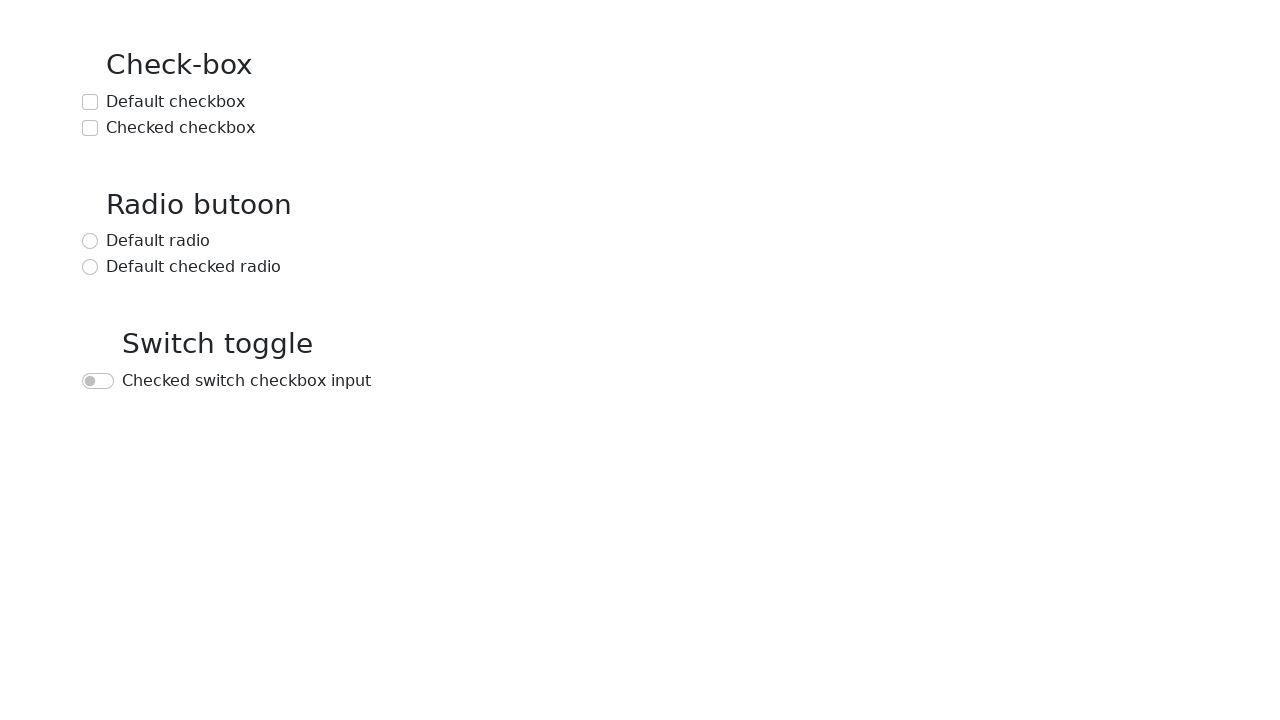

Waited for input elements to load on the page
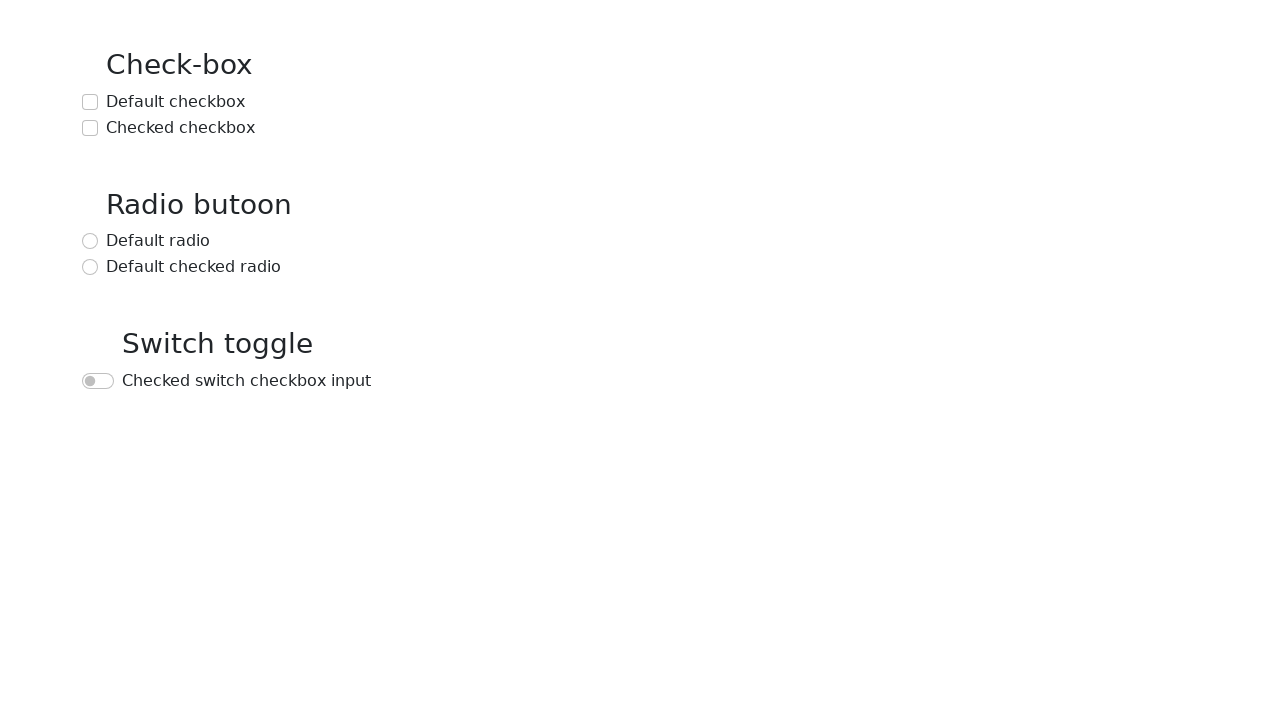

Located all input elements on the page
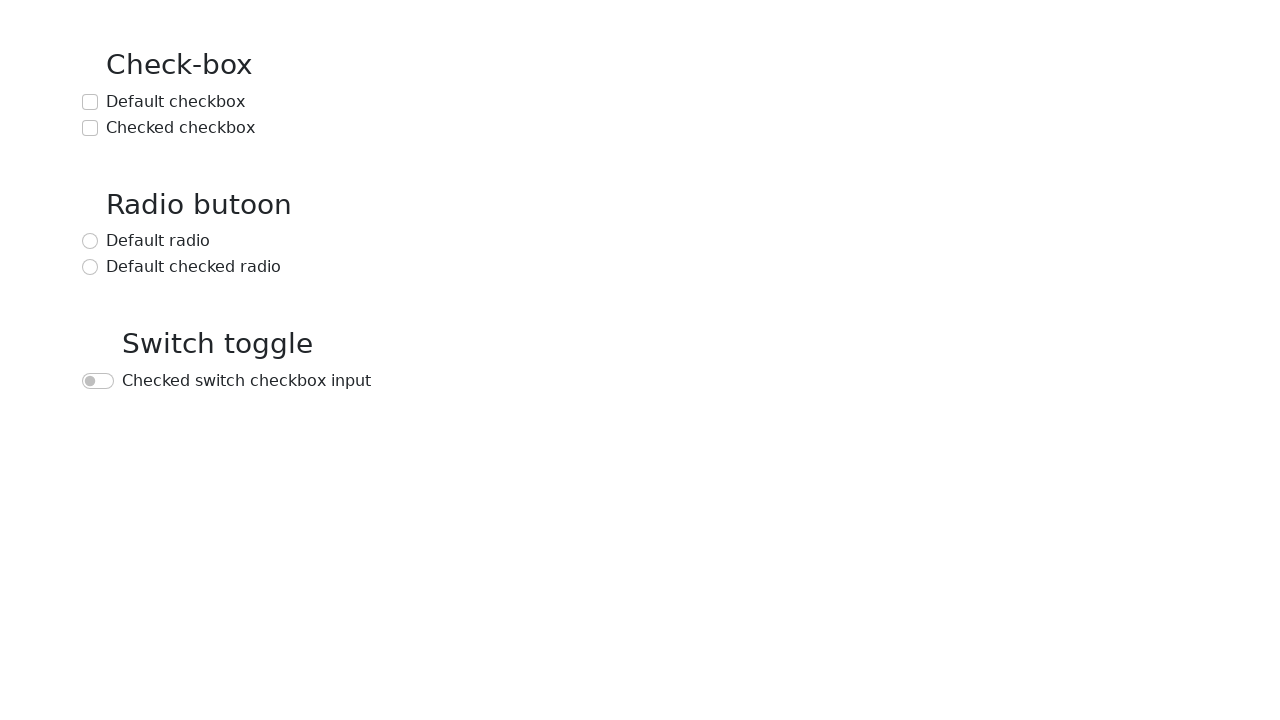

Clicked checkbox input #1 at (90, 102) on input >> nth=0
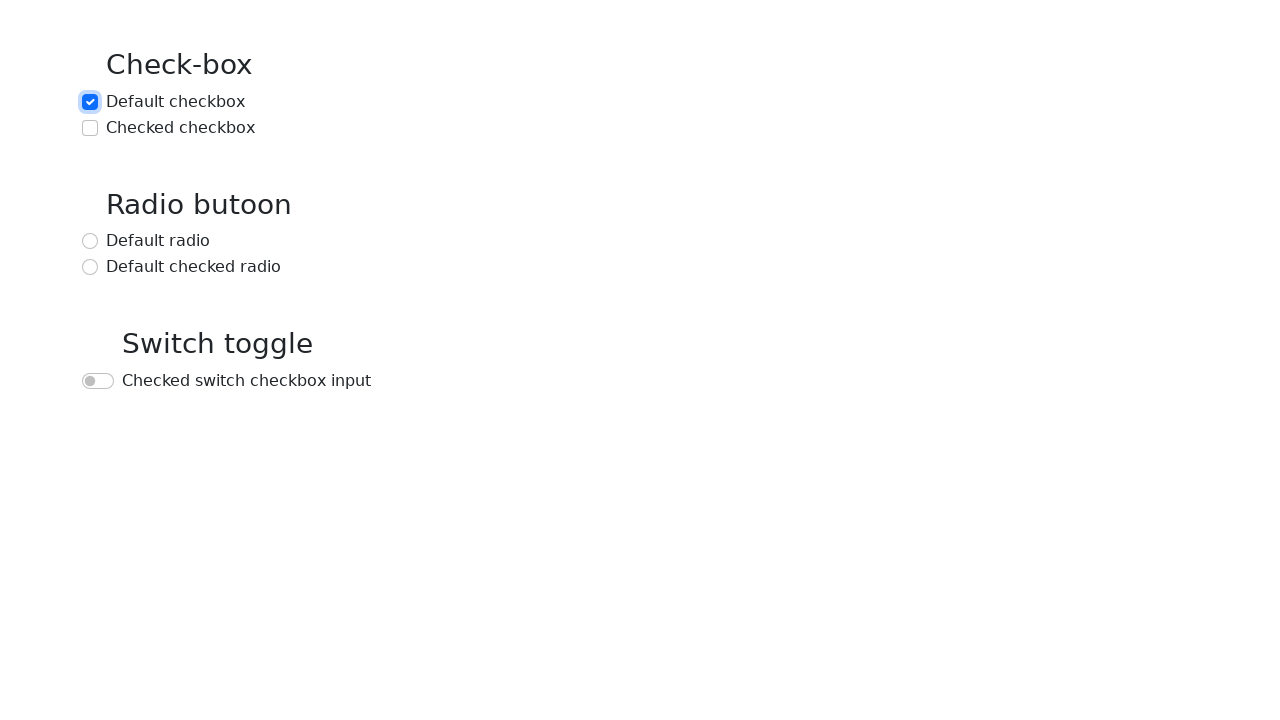

Clicked checkbox input #2 at (90, 128) on input >> nth=1
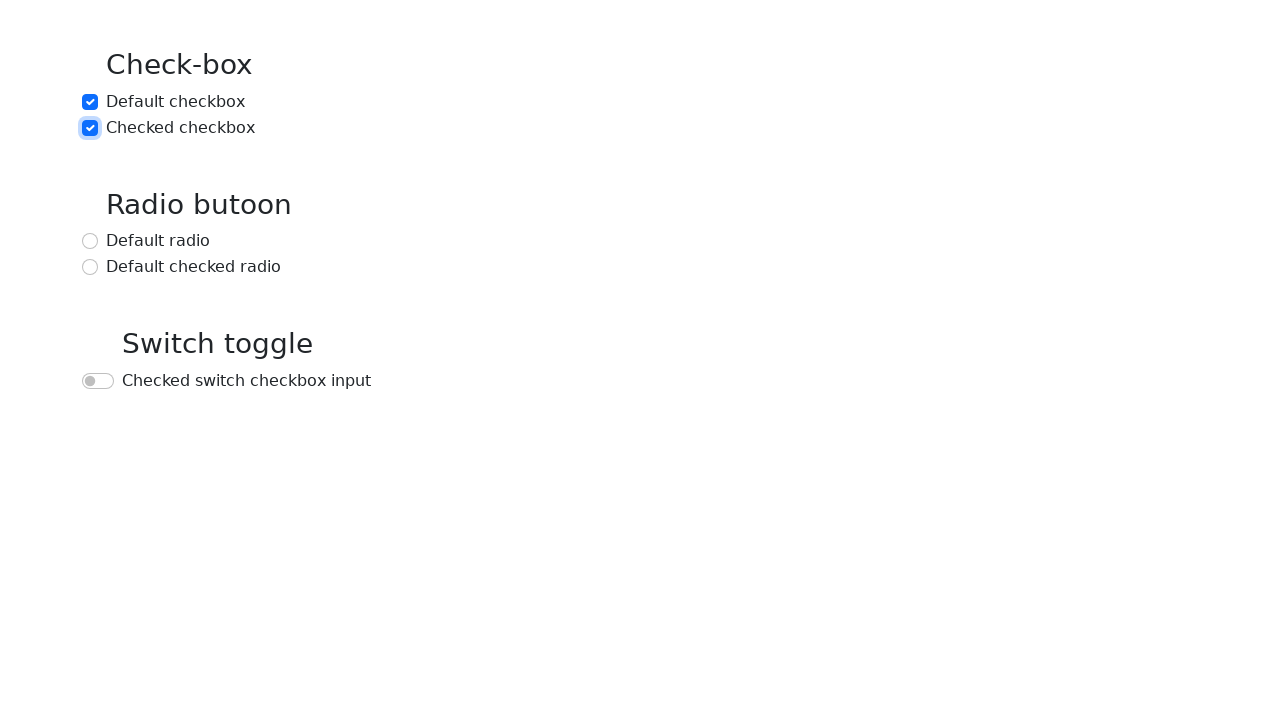

Clicked checkbox input #3 at (90, 241) on input >> nth=2
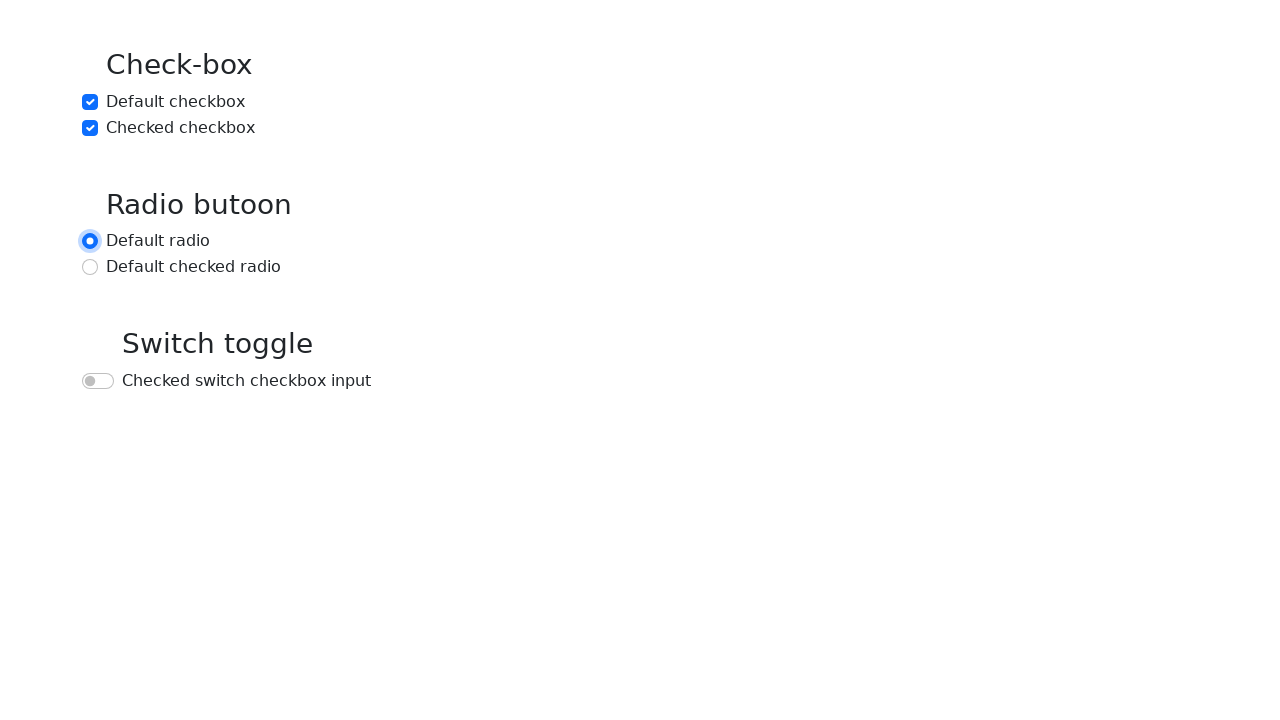

Clicked checkbox input #4 at (90, 267) on input >> nth=3
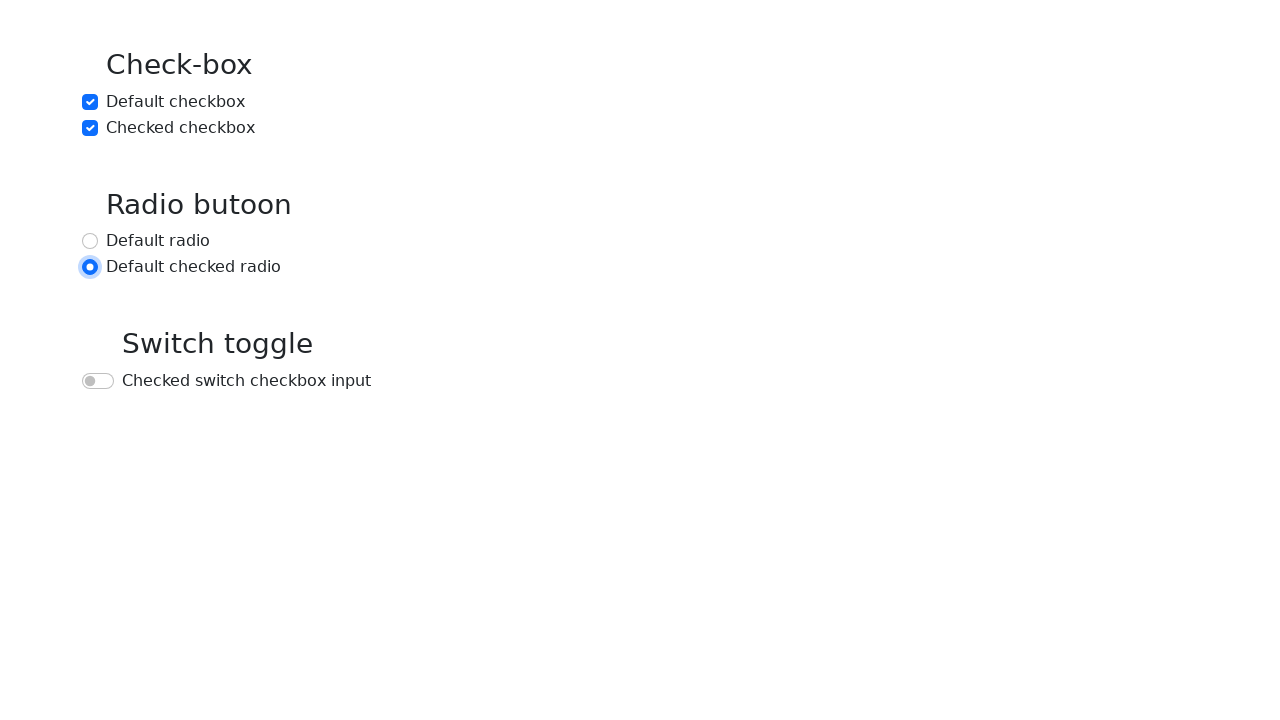

Clicked checkbox input #5 at (98, 381) on input >> nth=4
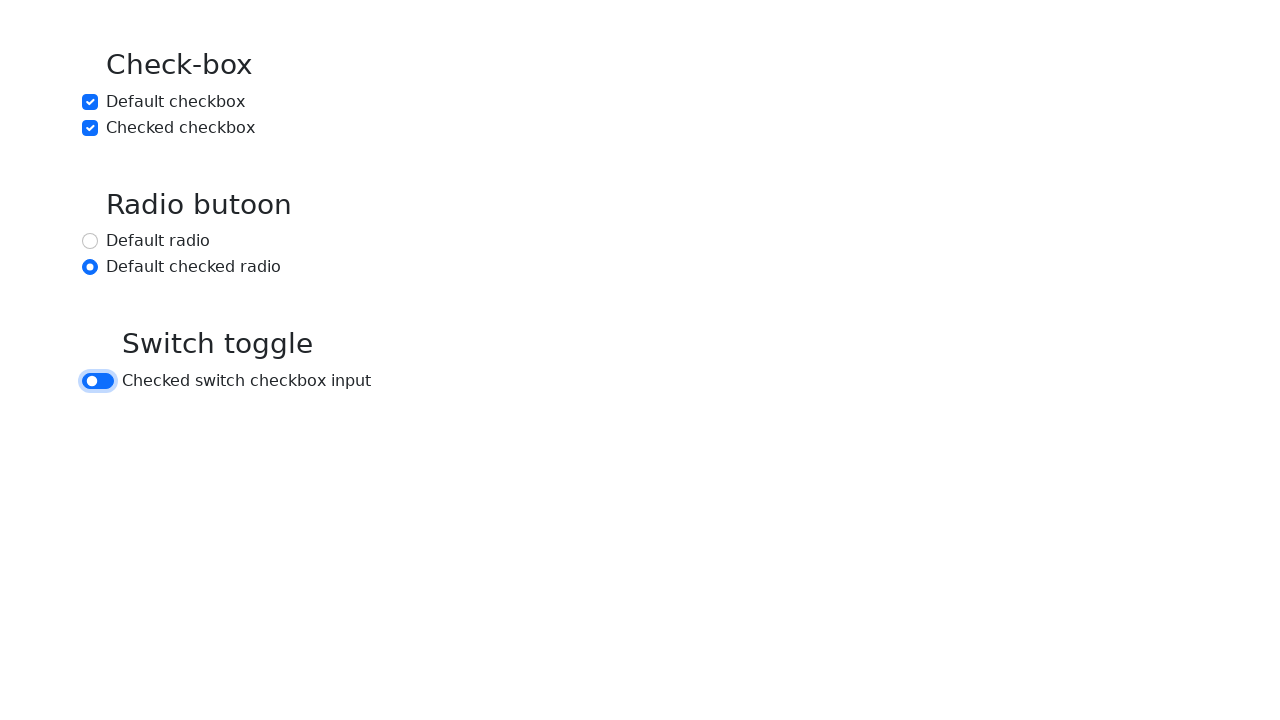

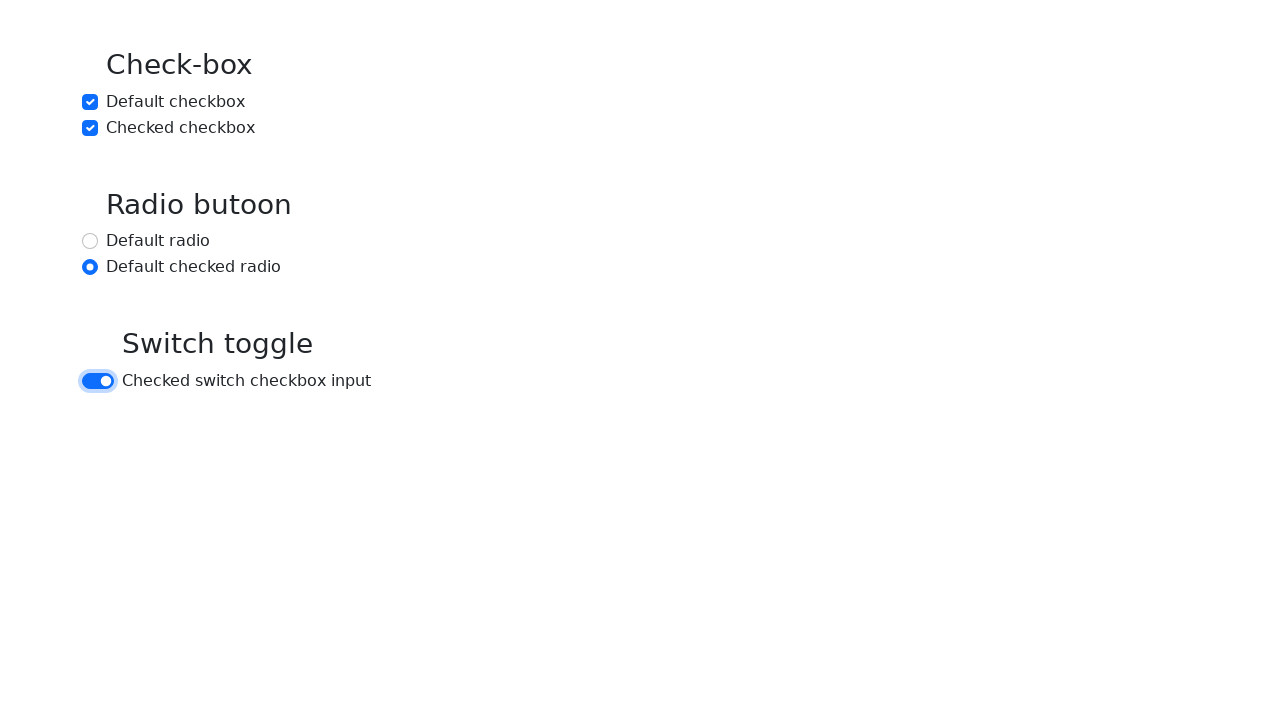